Interacts with a JotForm by locating and filling the first name and last name fields in the form

Starting URL: https://form.jotform.com/232061499257057

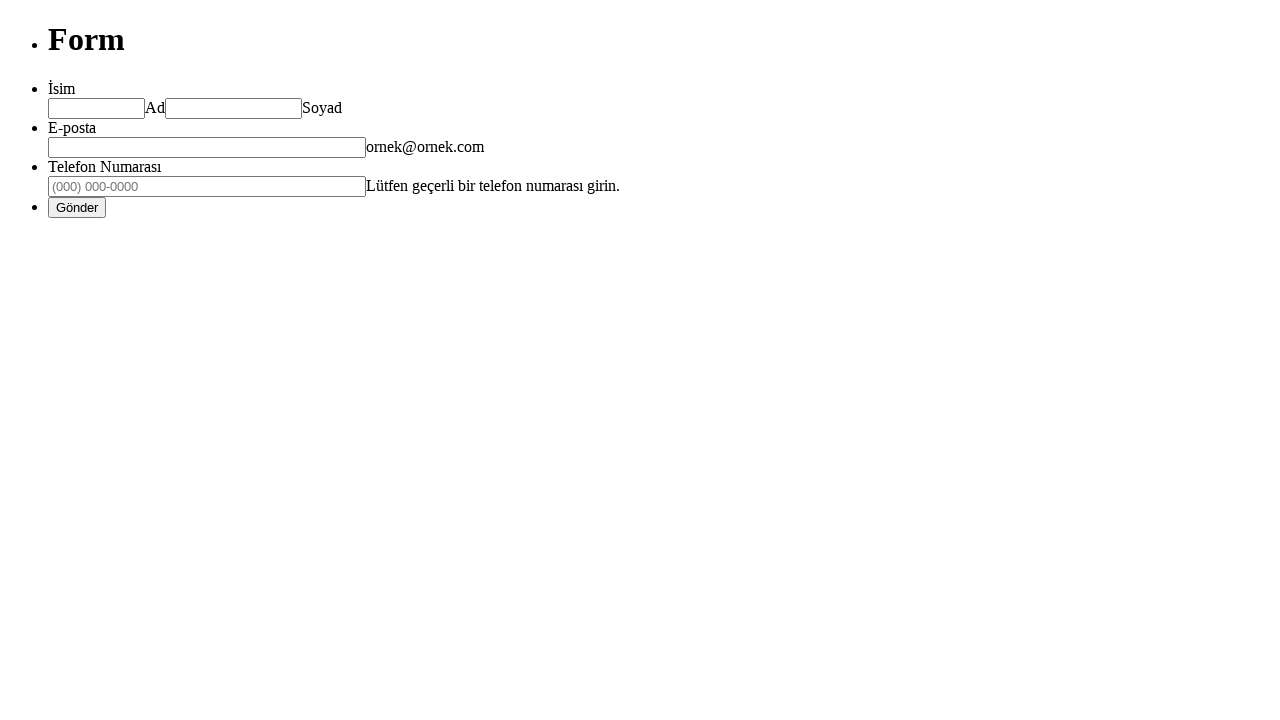

Waited for first name field to be visible
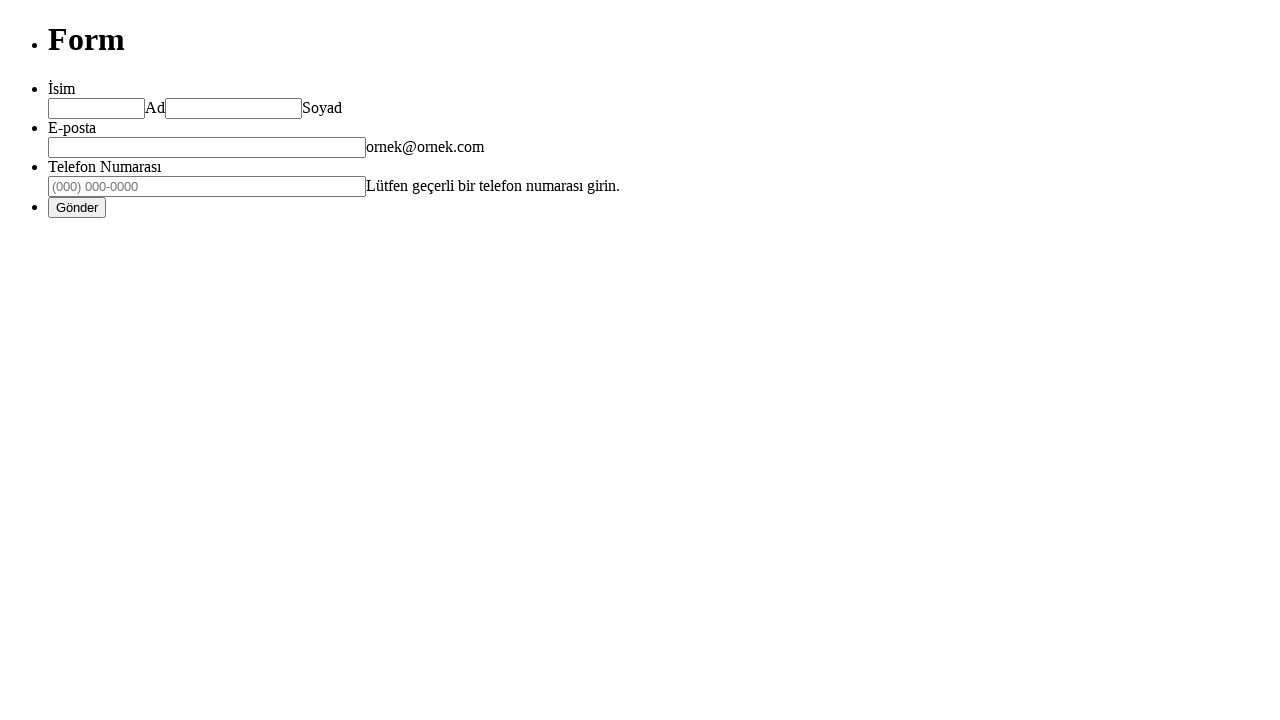

Filled first name field with 'John' on #first_3
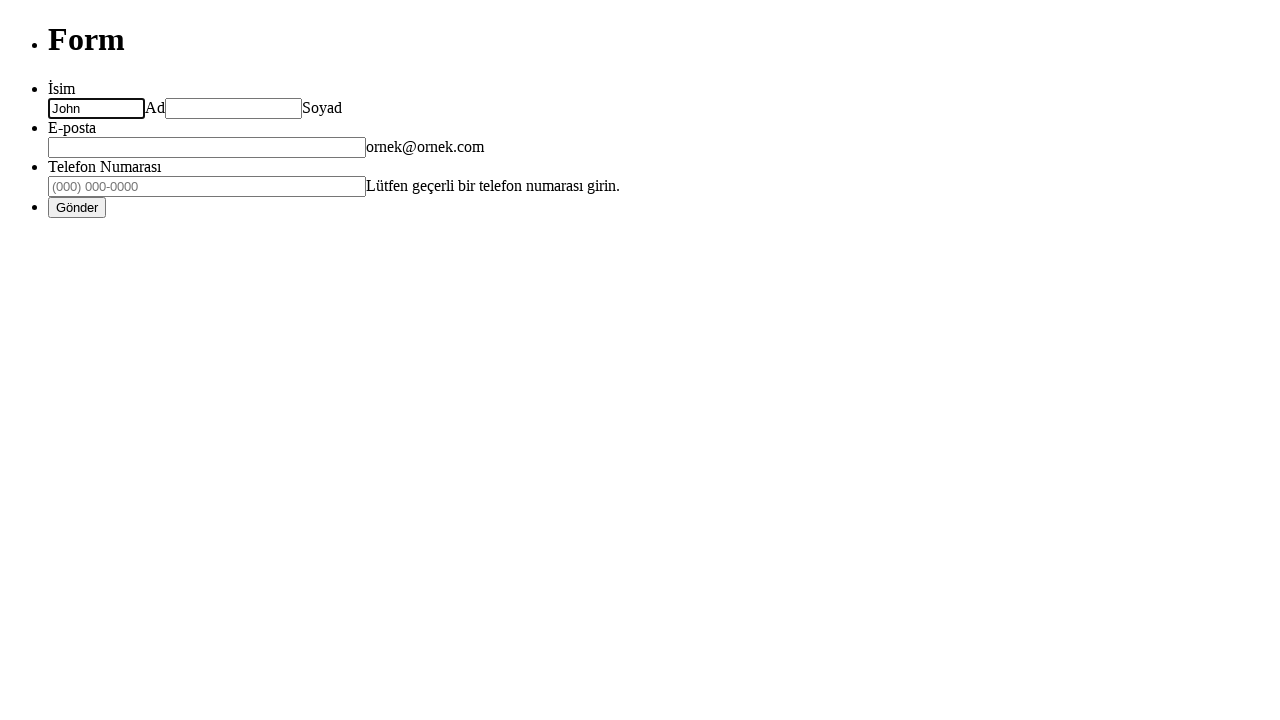

Filled last name field with 'Smith' on //input[@name='q3_isim[last]']
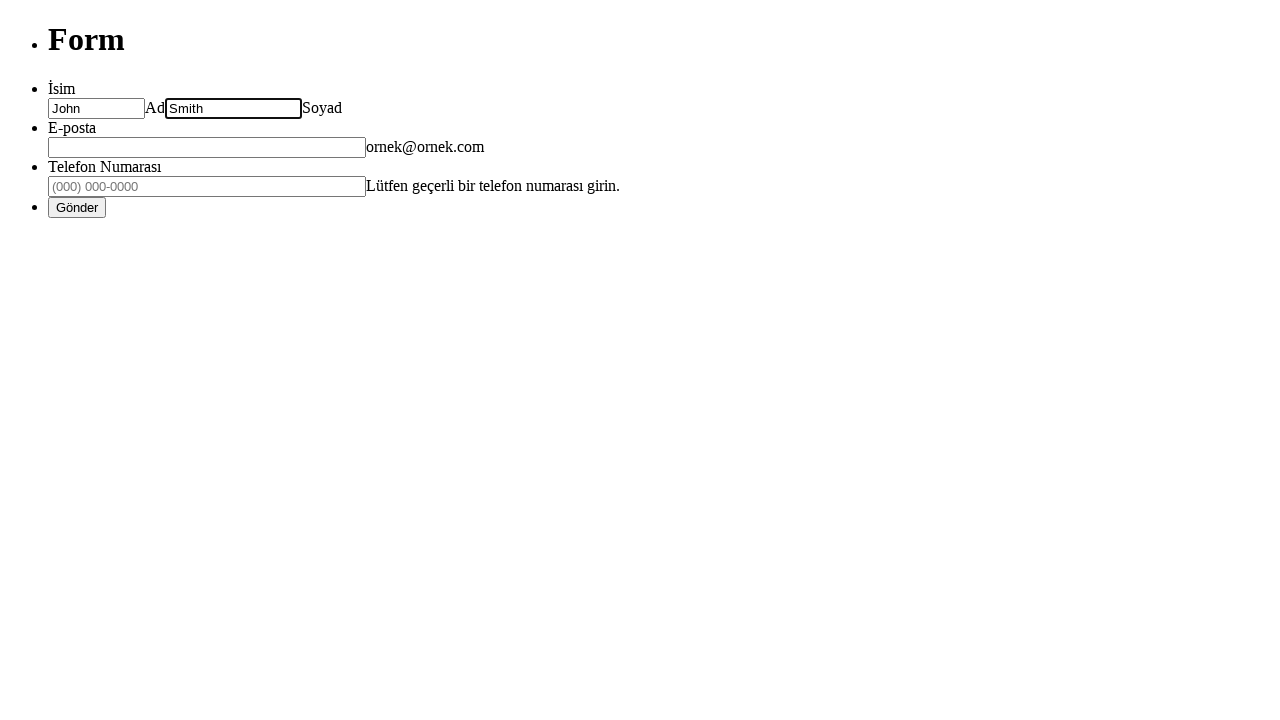

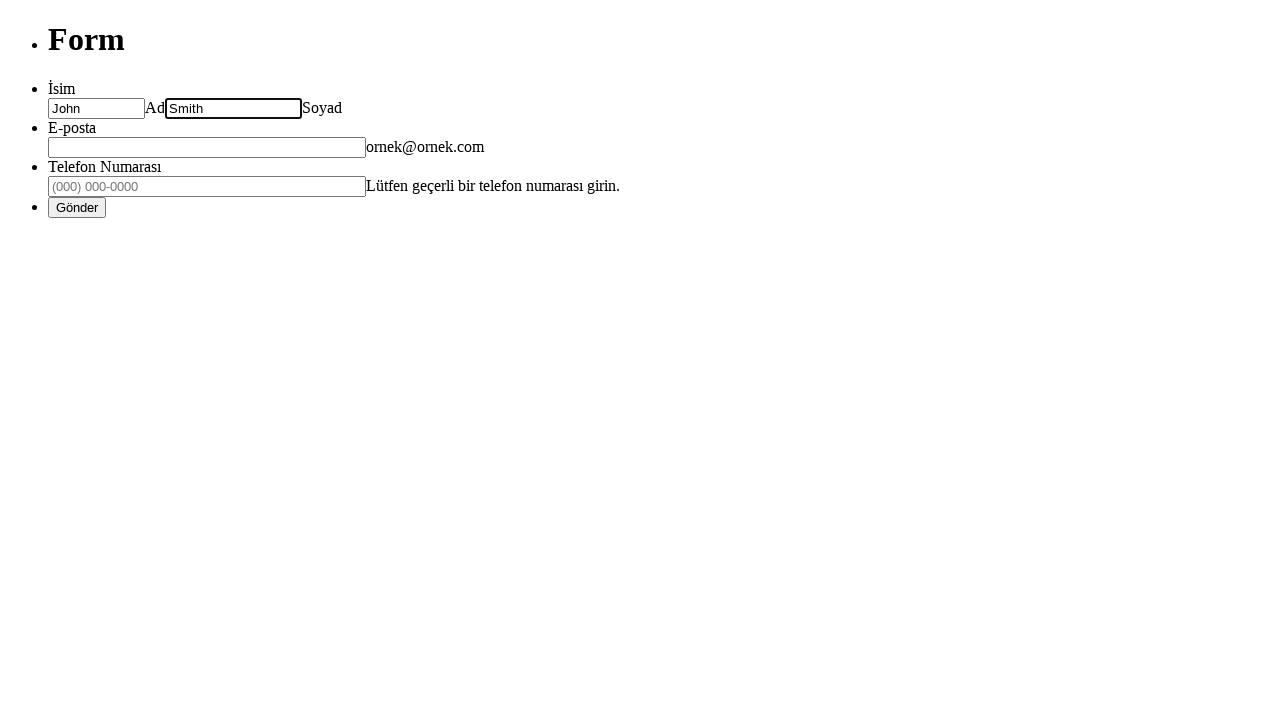